Tests that clicking the Dues column header twice in table2 (with class attributes) sorts the data in descending order

Starting URL: http://the-internet.herokuapp.com/tables

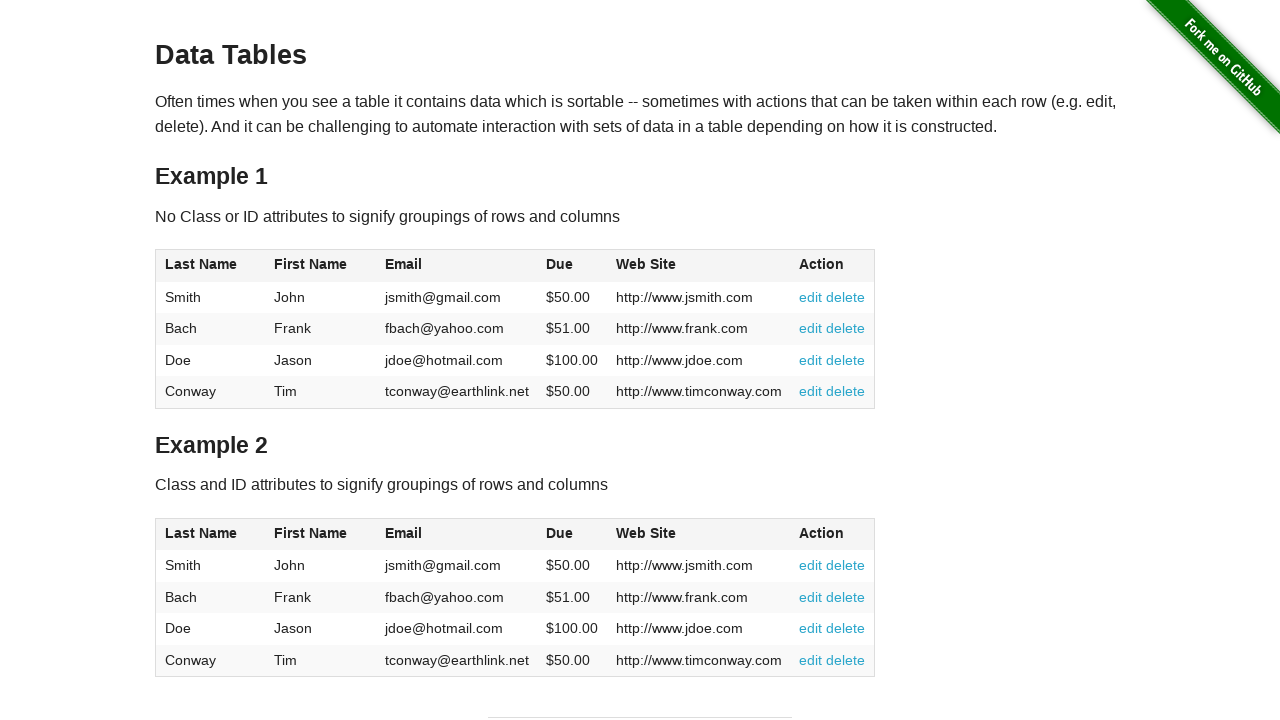

Navigated to the-internet.herokuapp.com/tables
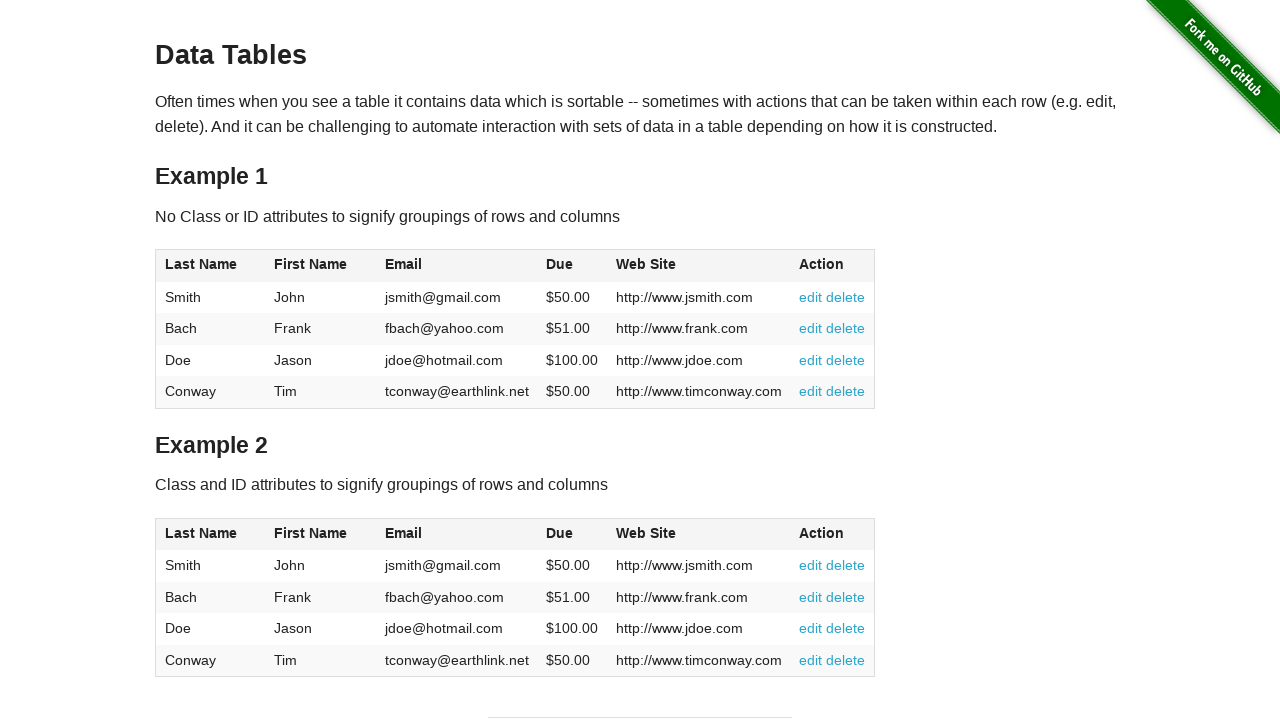

Clicked Dues column header in table2 (first click) at (560, 533) on #table2 thead .dues
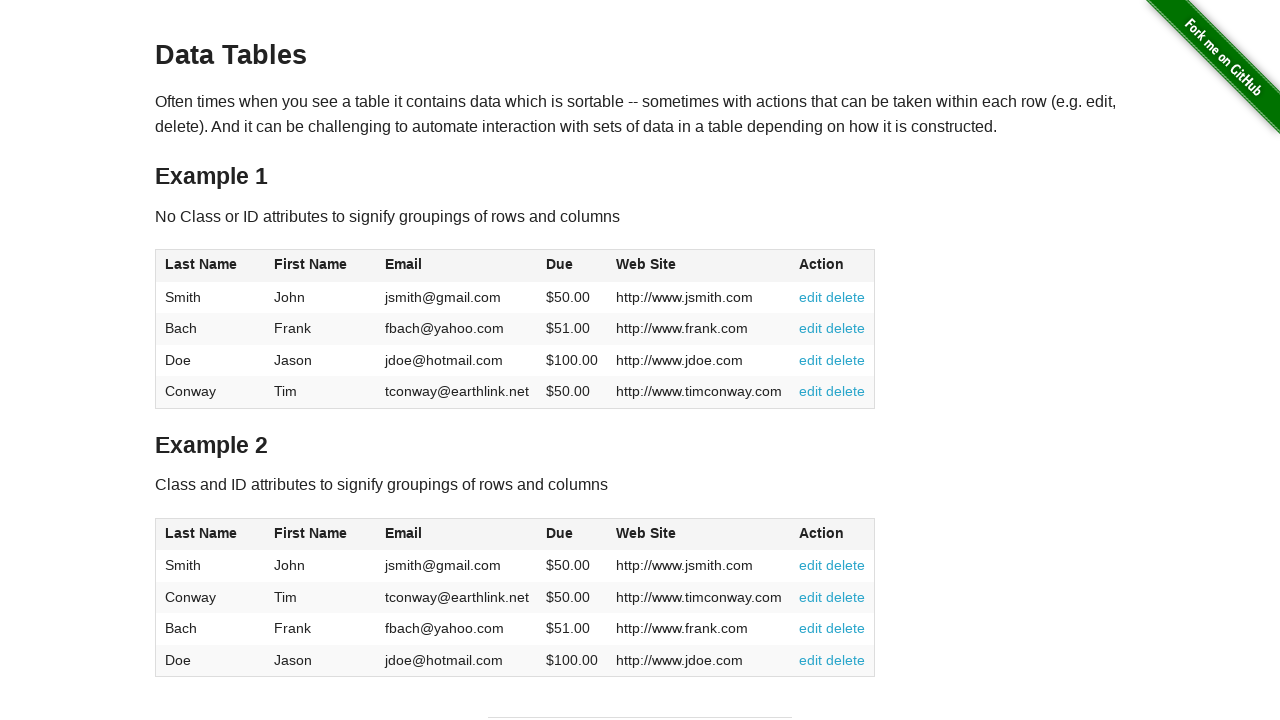

Clicked Dues column header in table2 (second click to sort descending) at (560, 533) on #table2 thead .dues
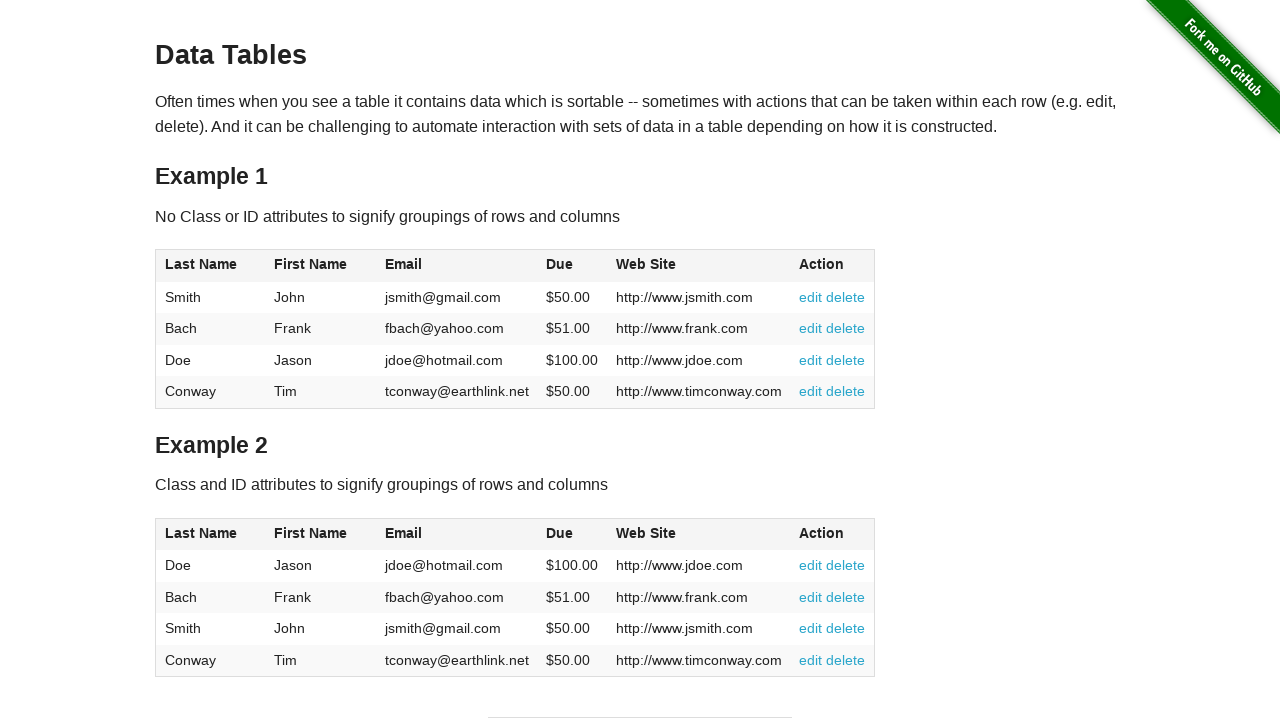

Table updated and Dues data is visible in descending order
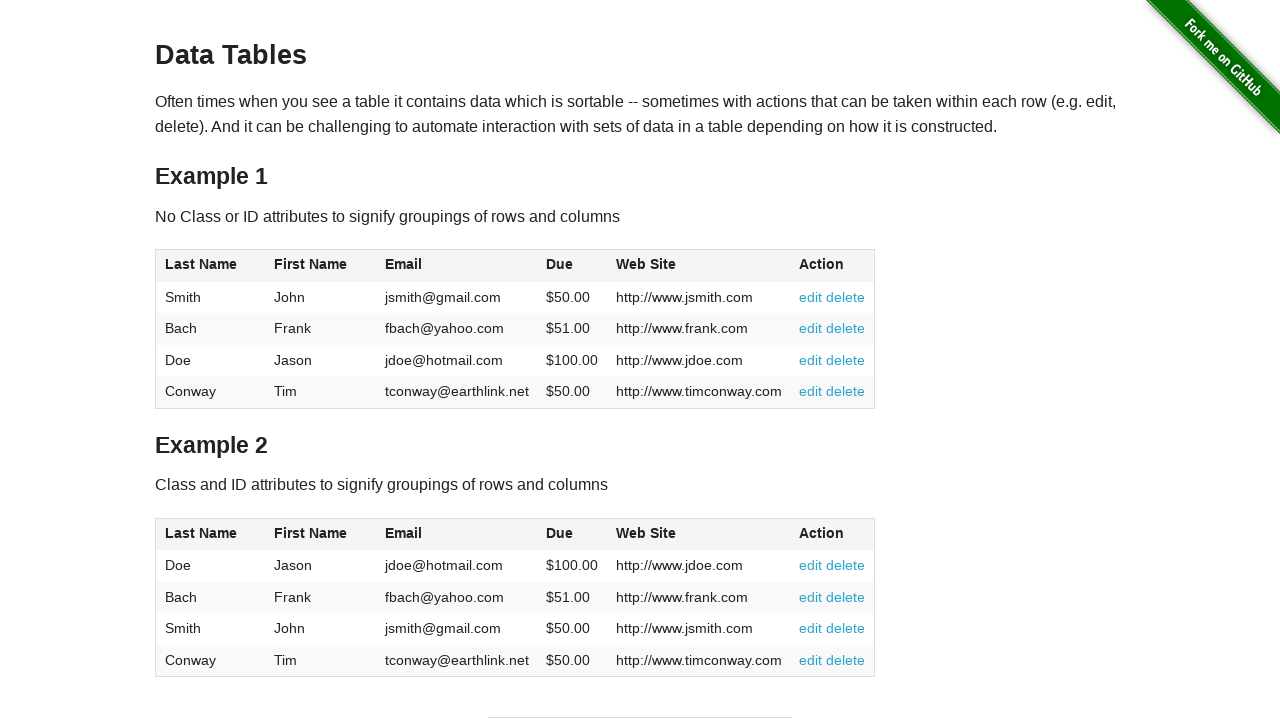

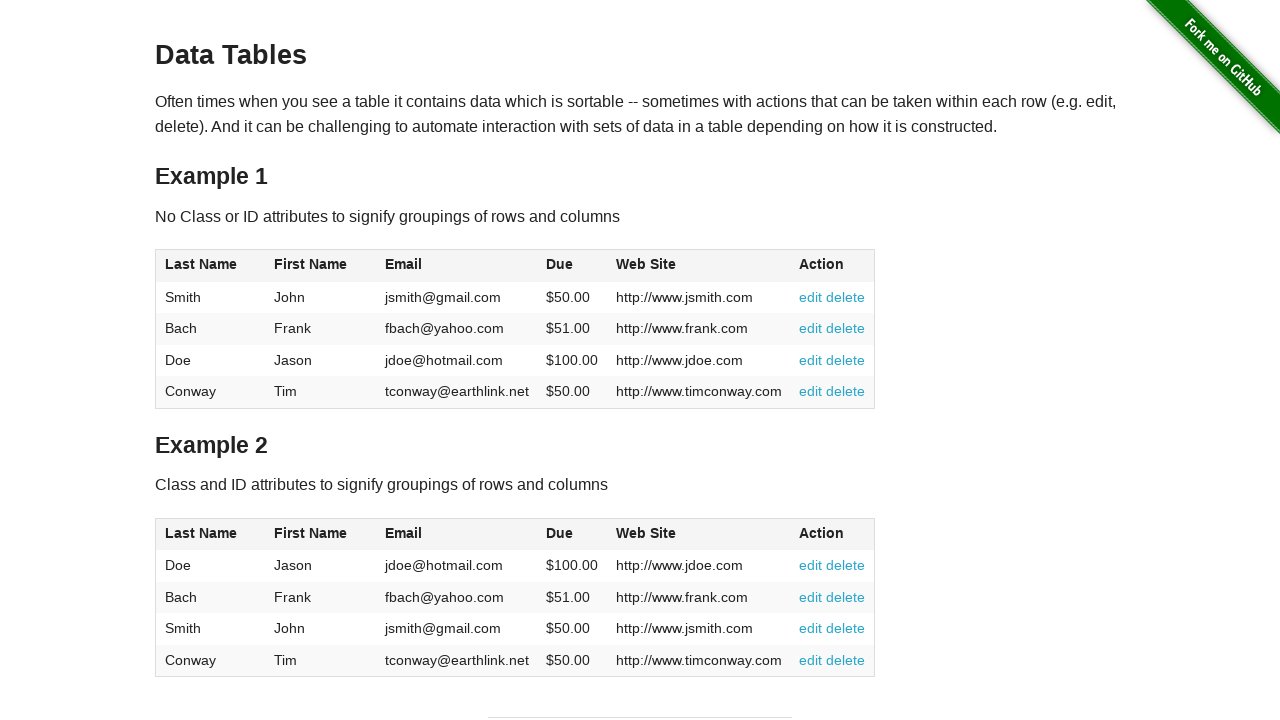